Locates a specific paragraph element within a div using XPath hierarchy and verifies it exists

Starting URL: https://kristinek.github.io/site/examples/locators

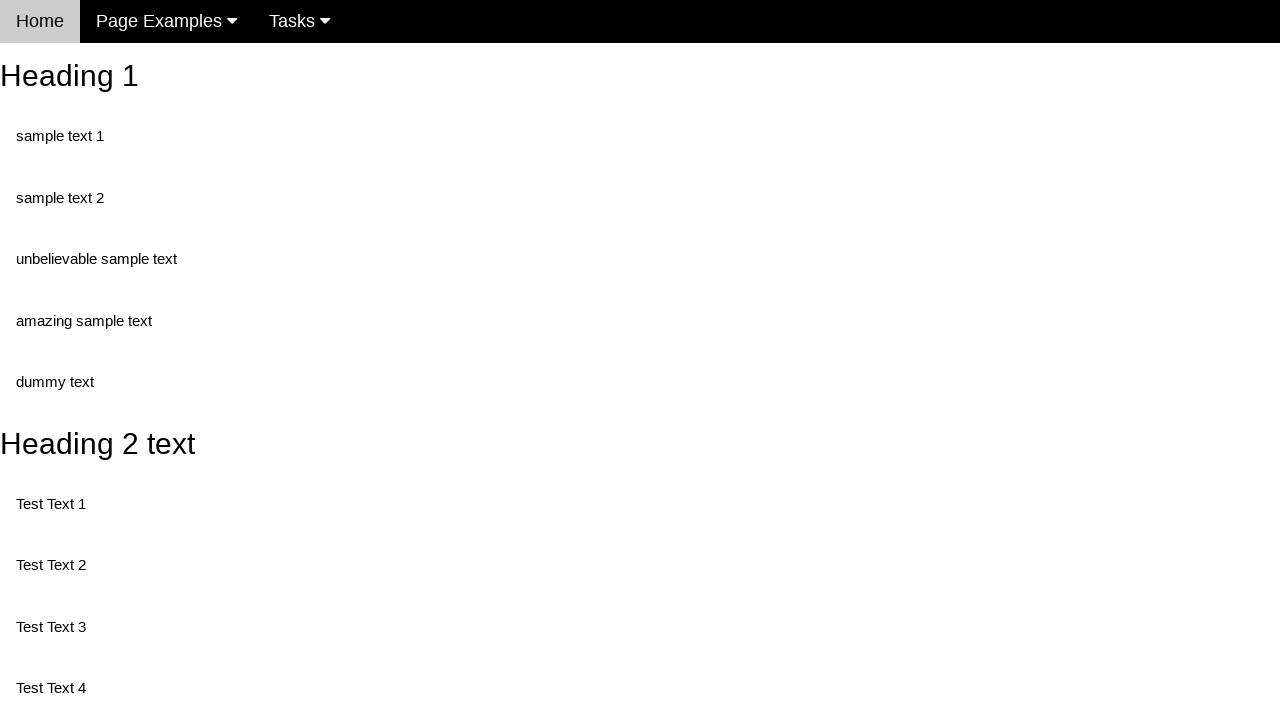

Navigated to locators example page
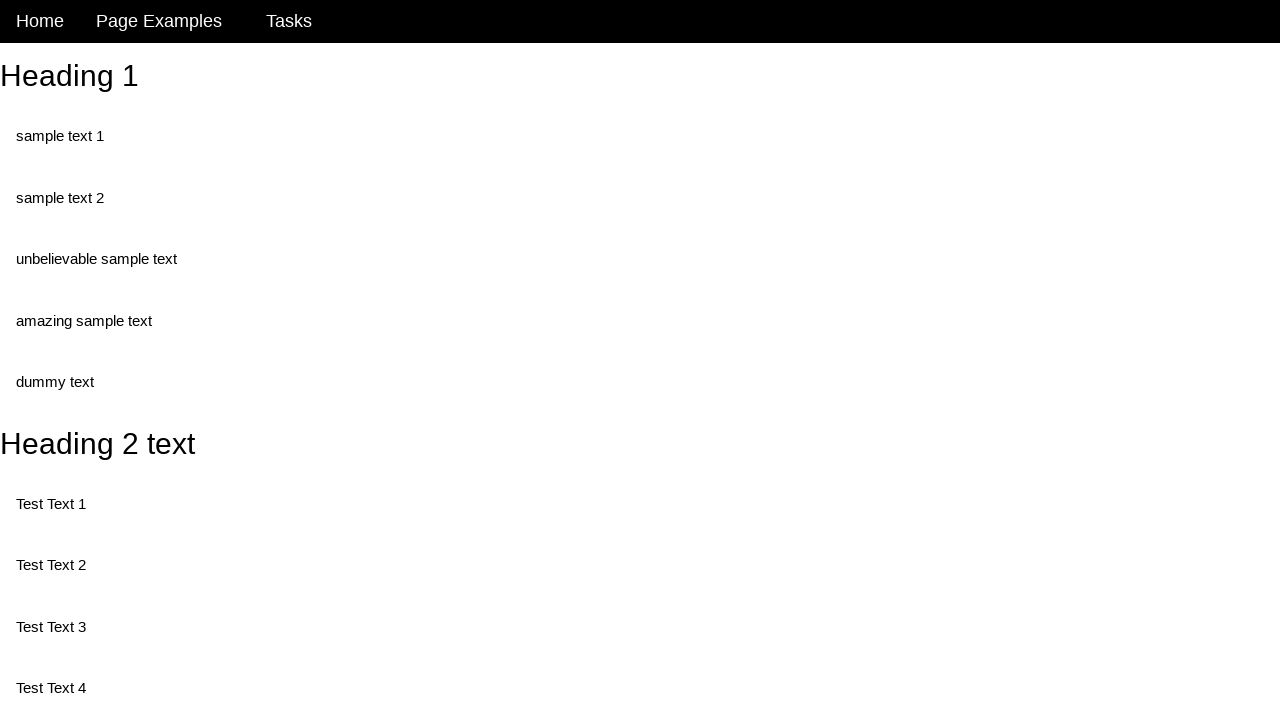

Located second paragraph element within div#test1 using XPath hierarchy
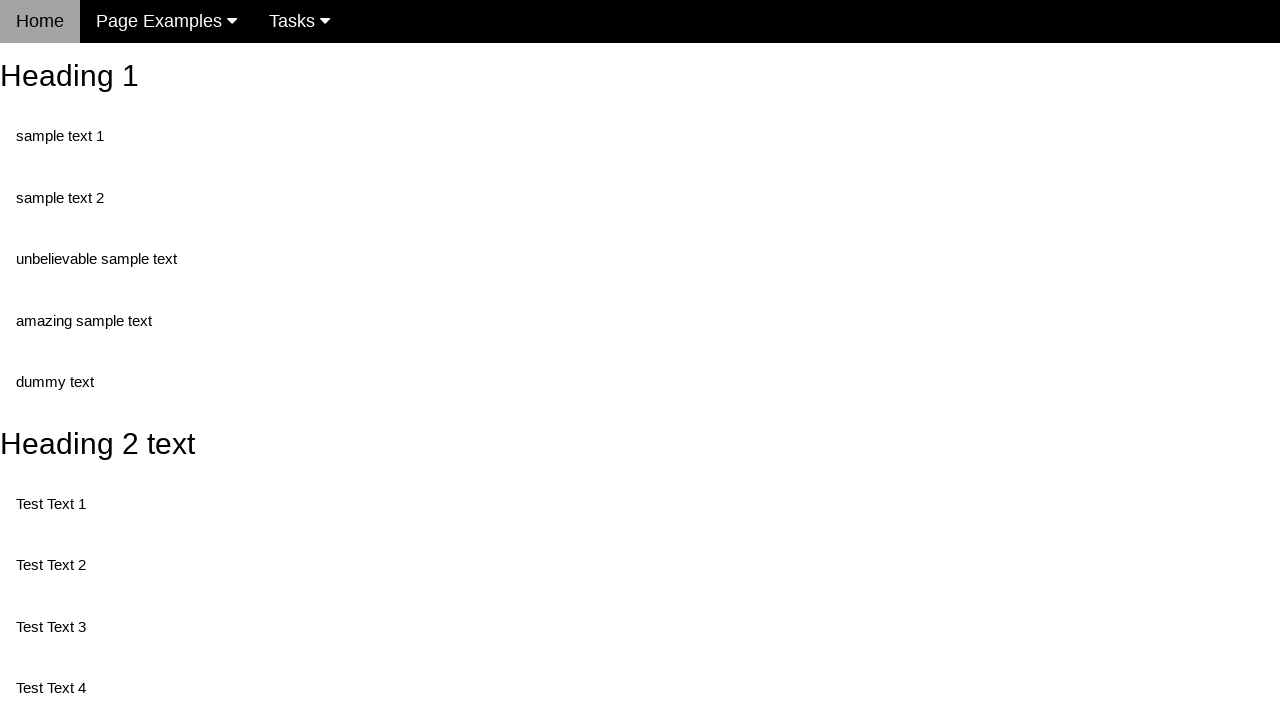

Paragraph element is present and visible on page
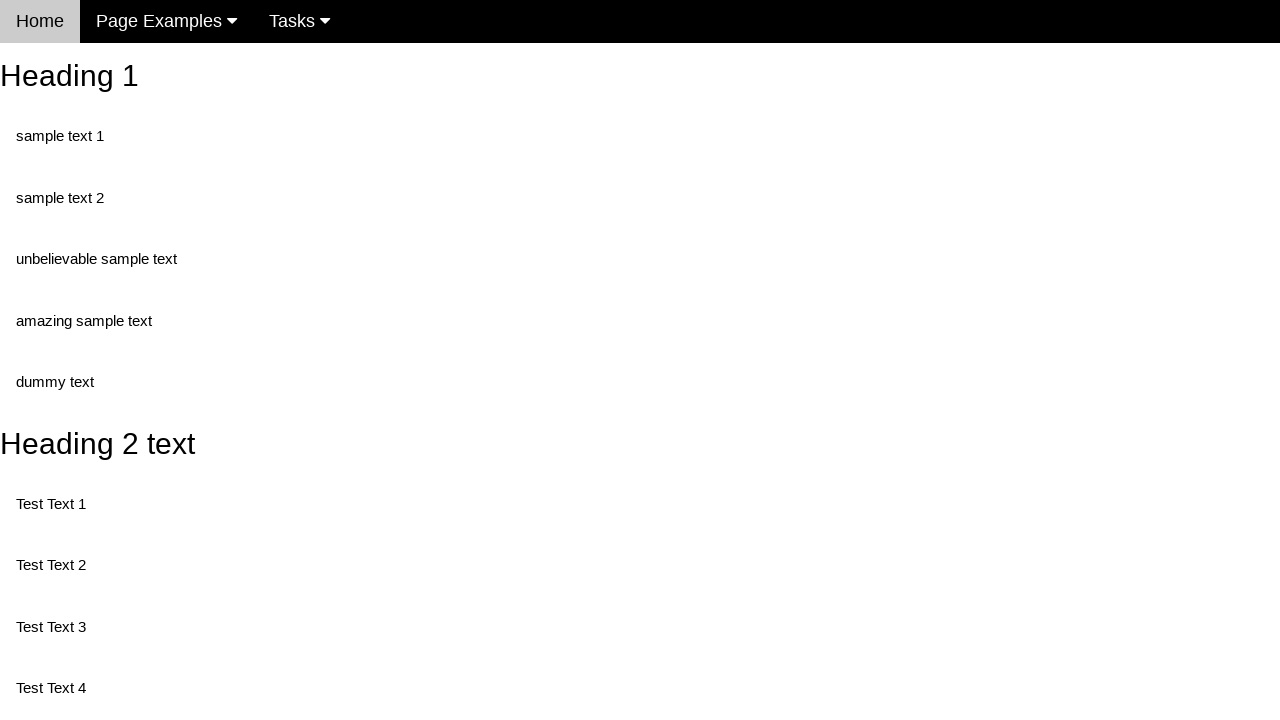

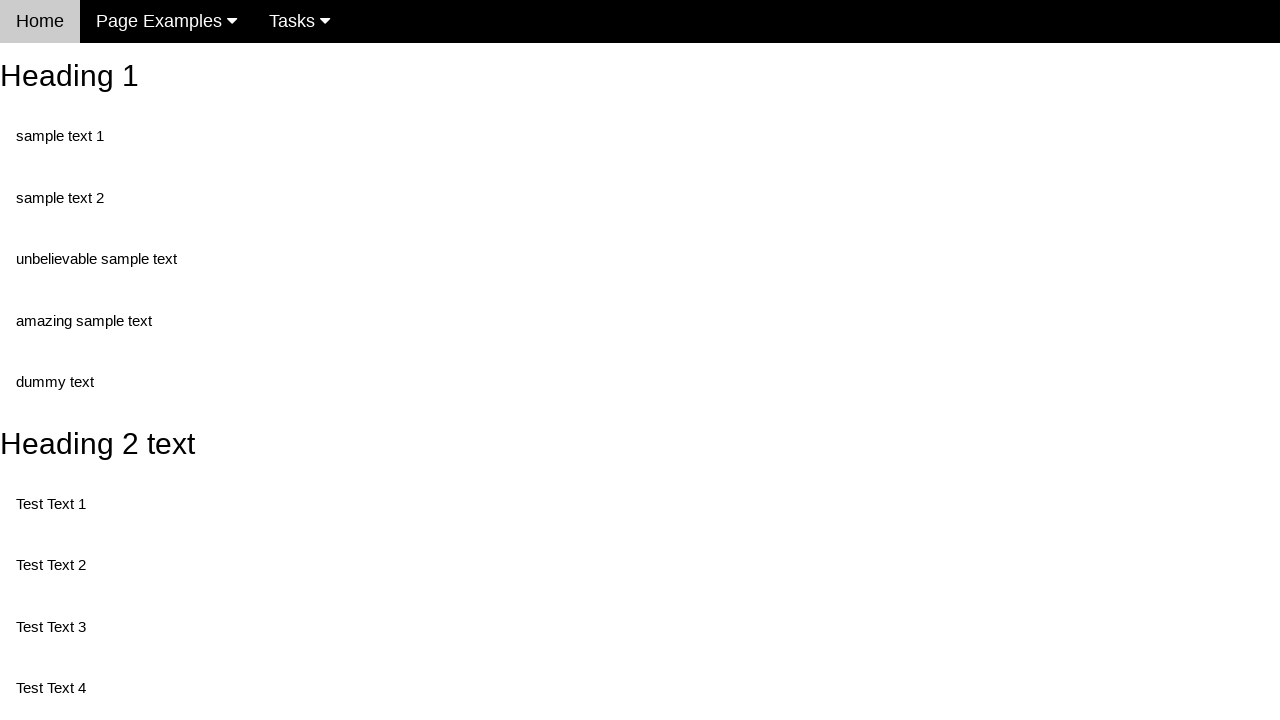